Navigates sequentially through three different Estonian websites: bigdon.ee, addidraws.ee, and 4teams.ee

Starting URL: https://www.bigdon.ee

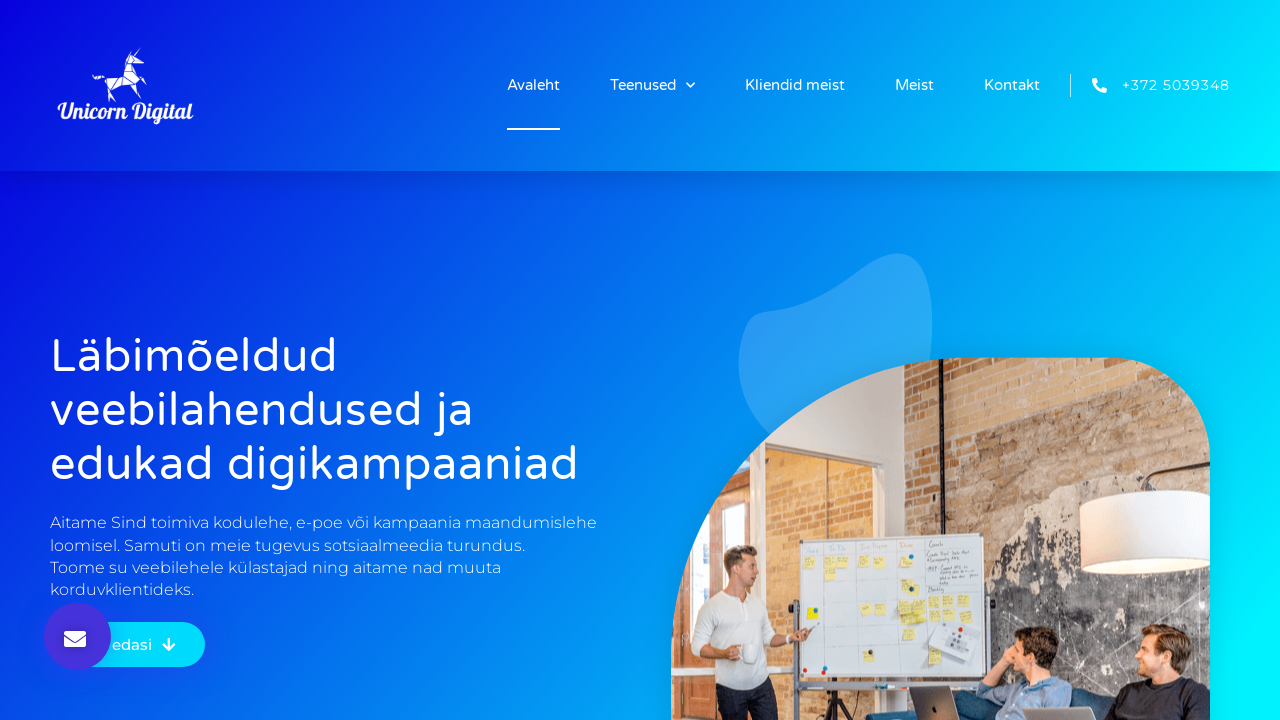

Navigated to bigdon.ee
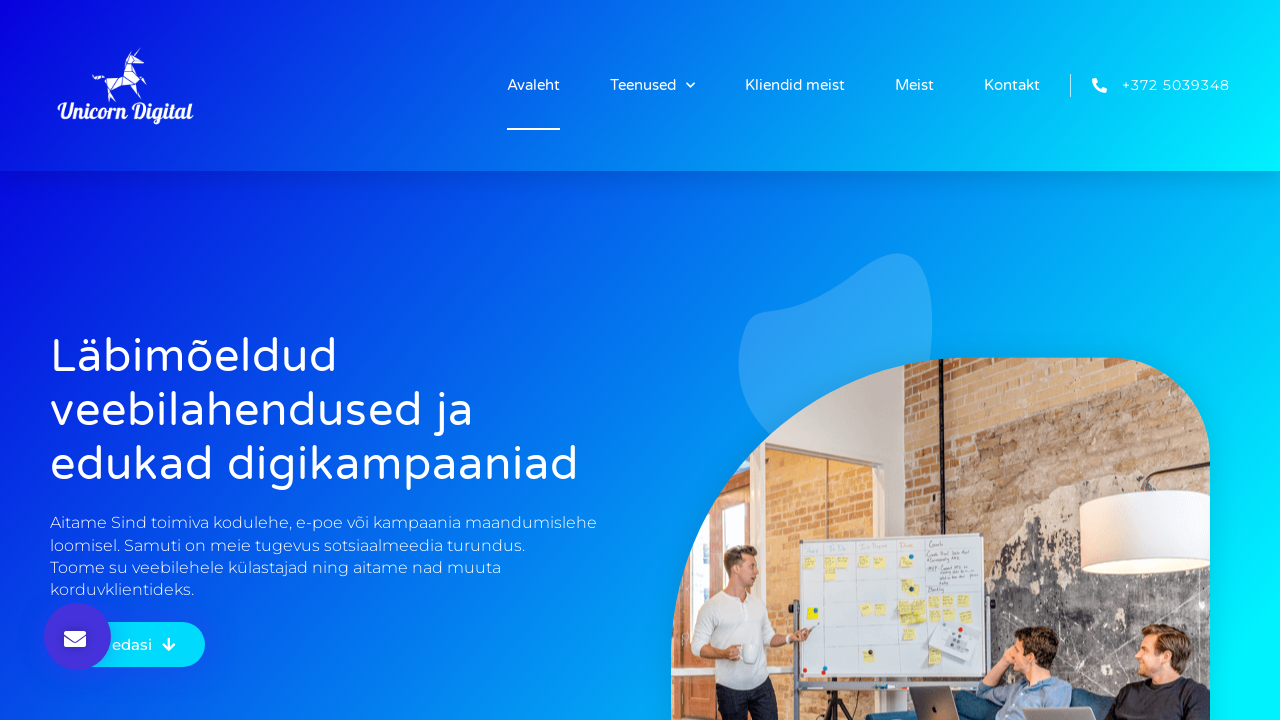

Navigated to addidraws.ee
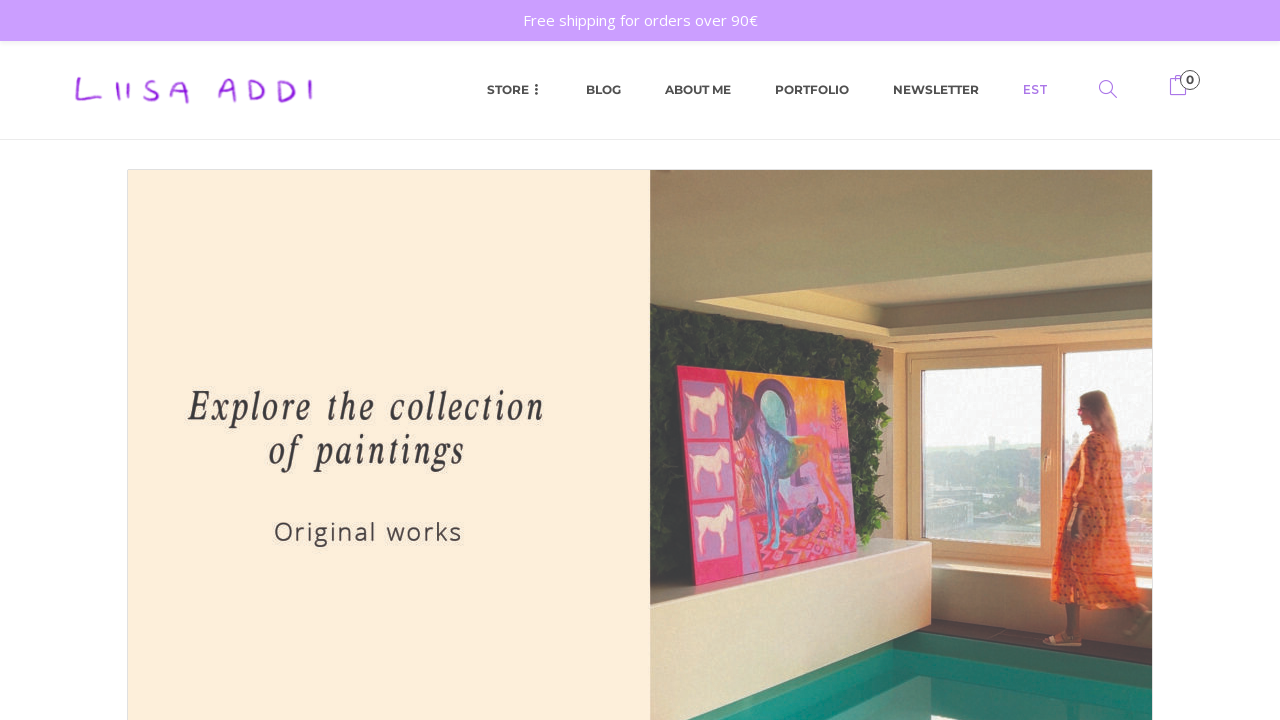

Navigated to 4teams.ee
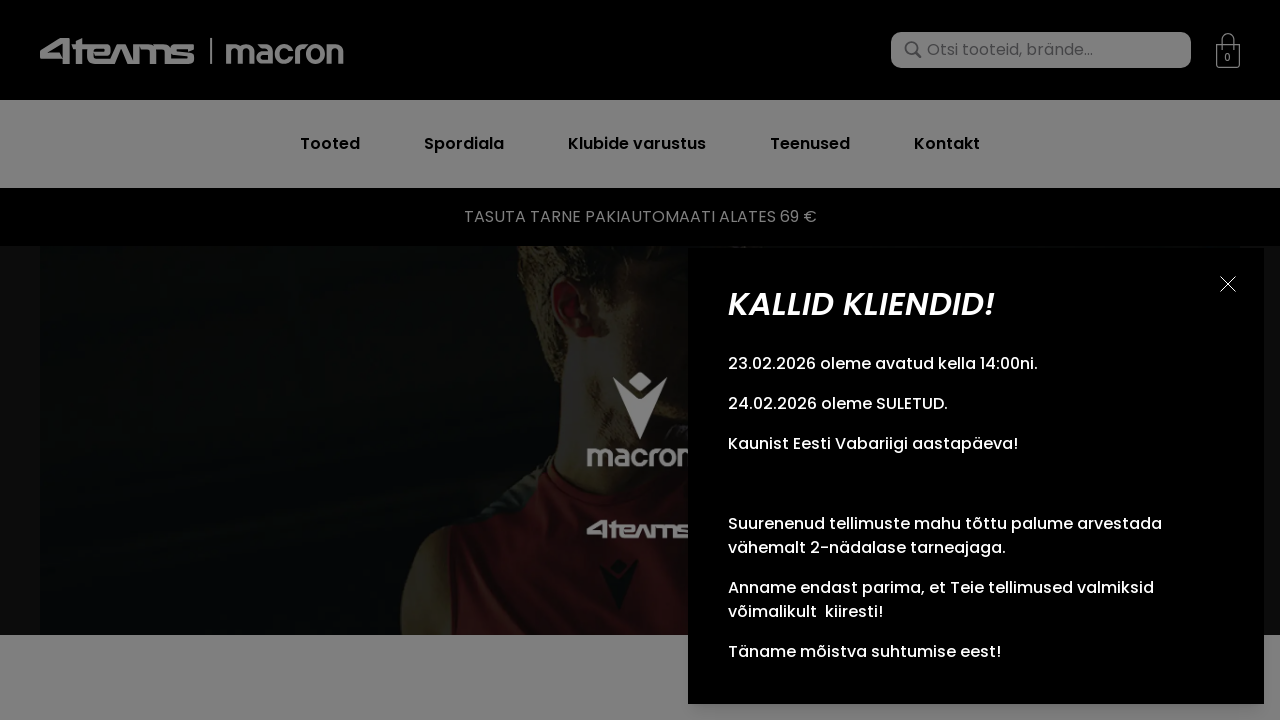

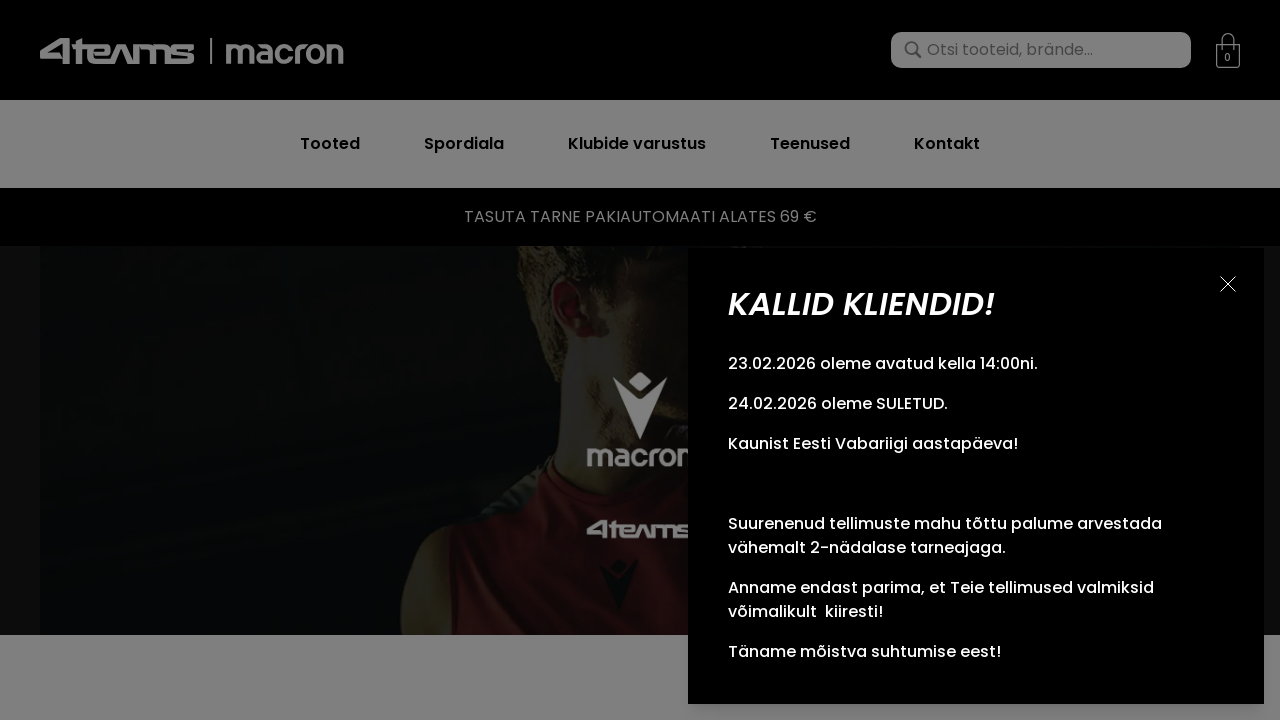